Tests opening multiple new tabs by clicking a button, then iterates through all open tabs to verify they loaded correctly

Starting URL: https://www.hyrtutorials.com/p/window-handles-practice.html

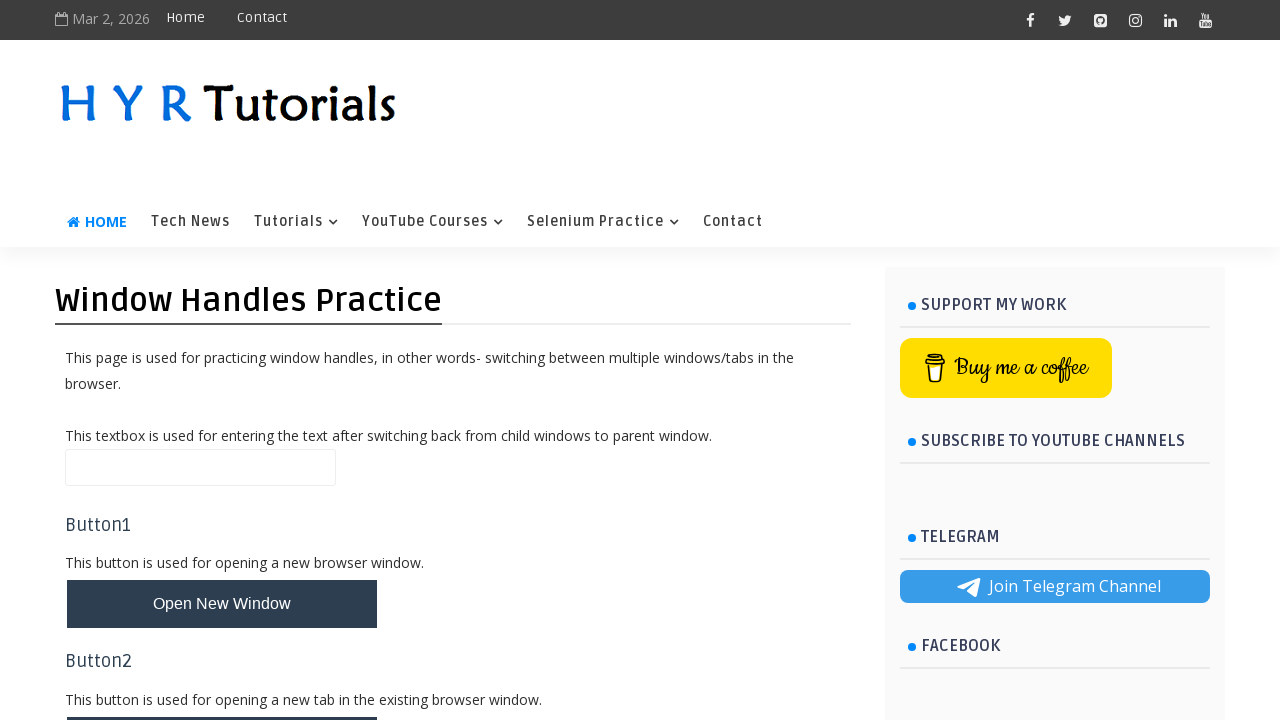

Set default timeout to 40000ms
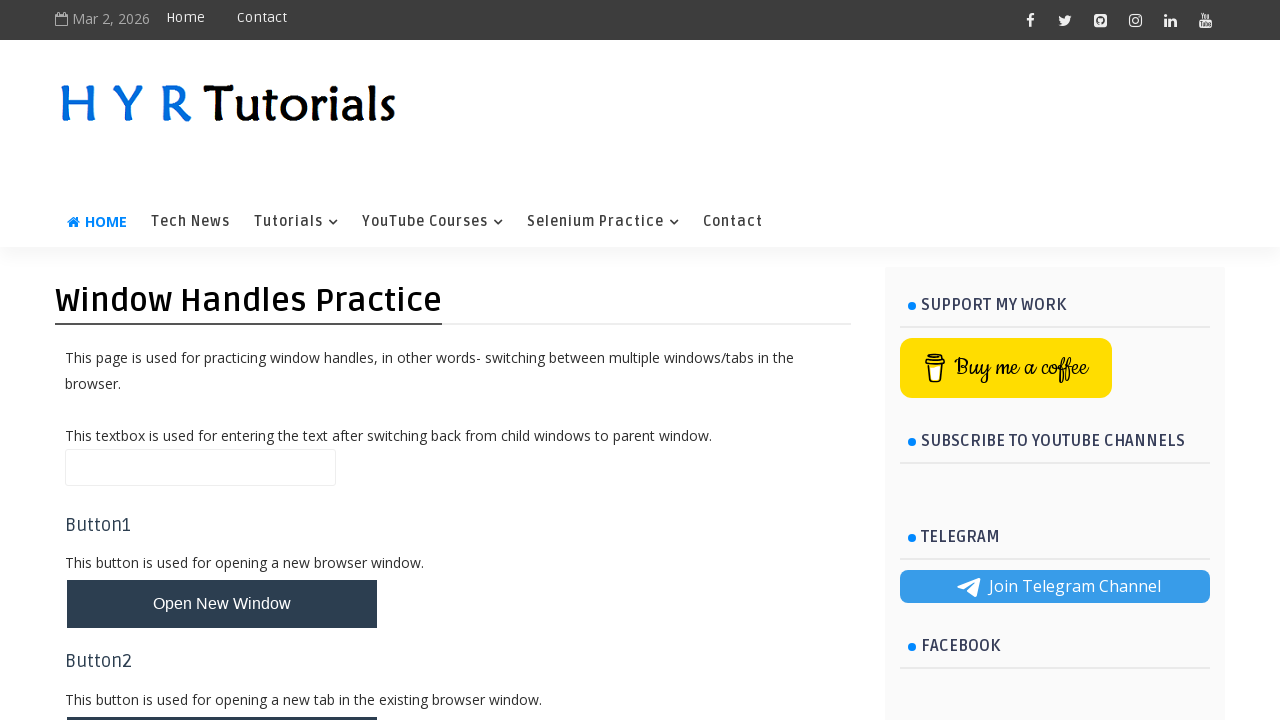

Clicked button to open new tabs at (222, 499) on #newTabsBtn
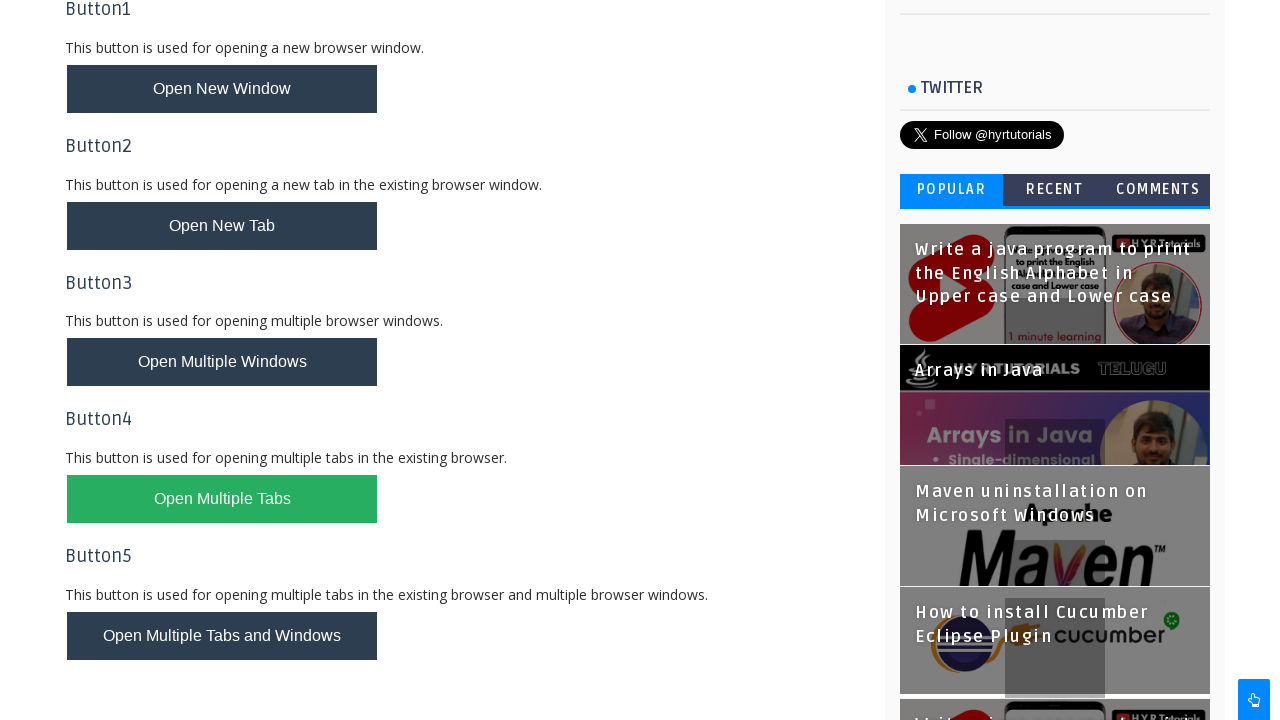

Captured new page from context
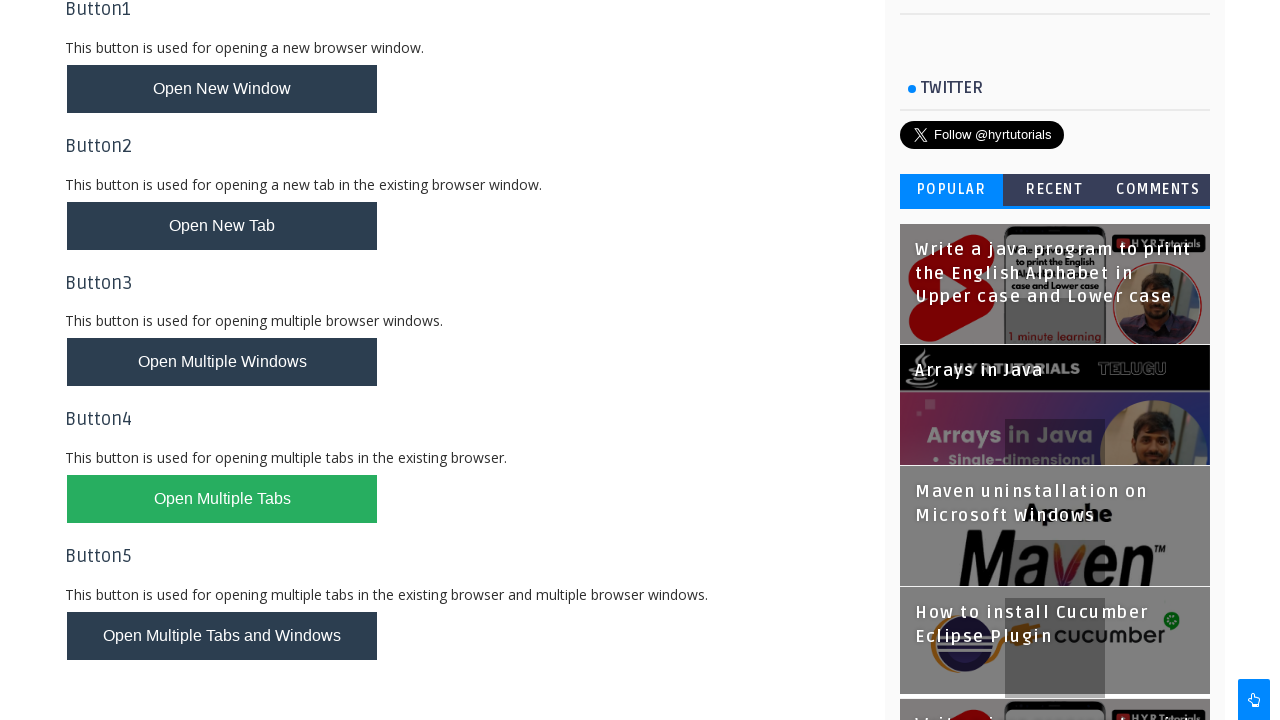

New page finished loading
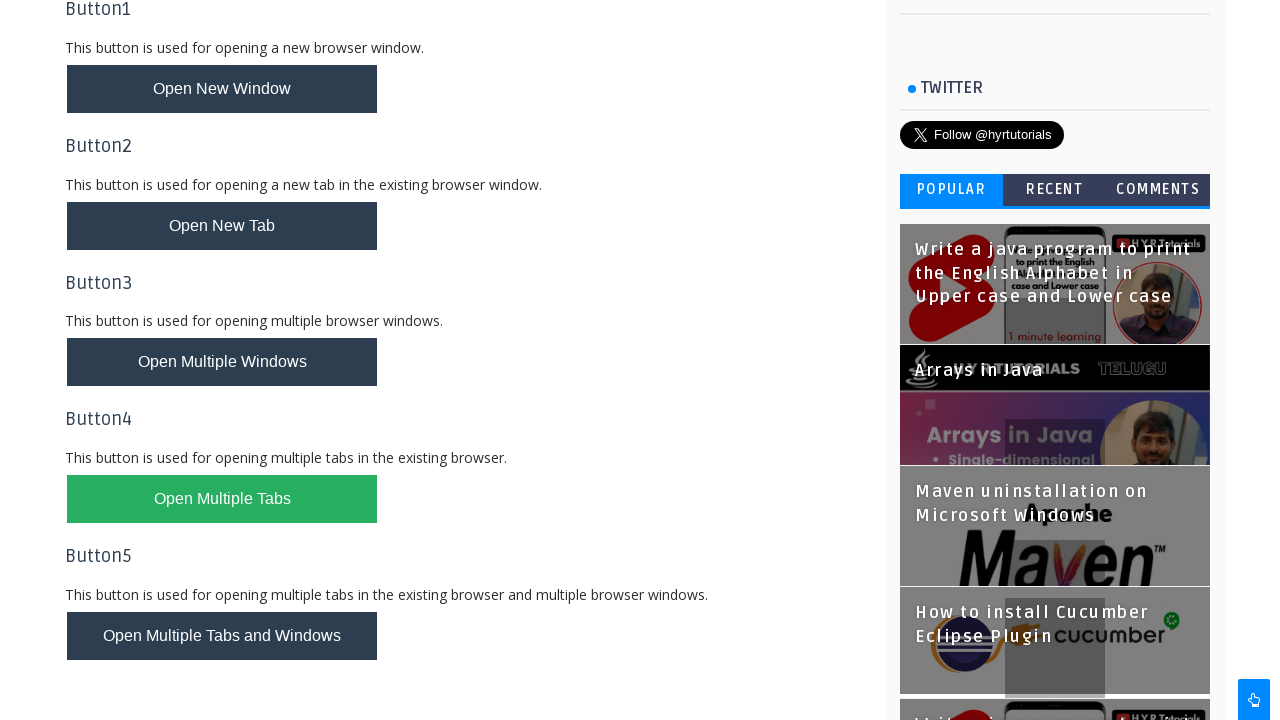

Retrieved all open pages/tabs from context
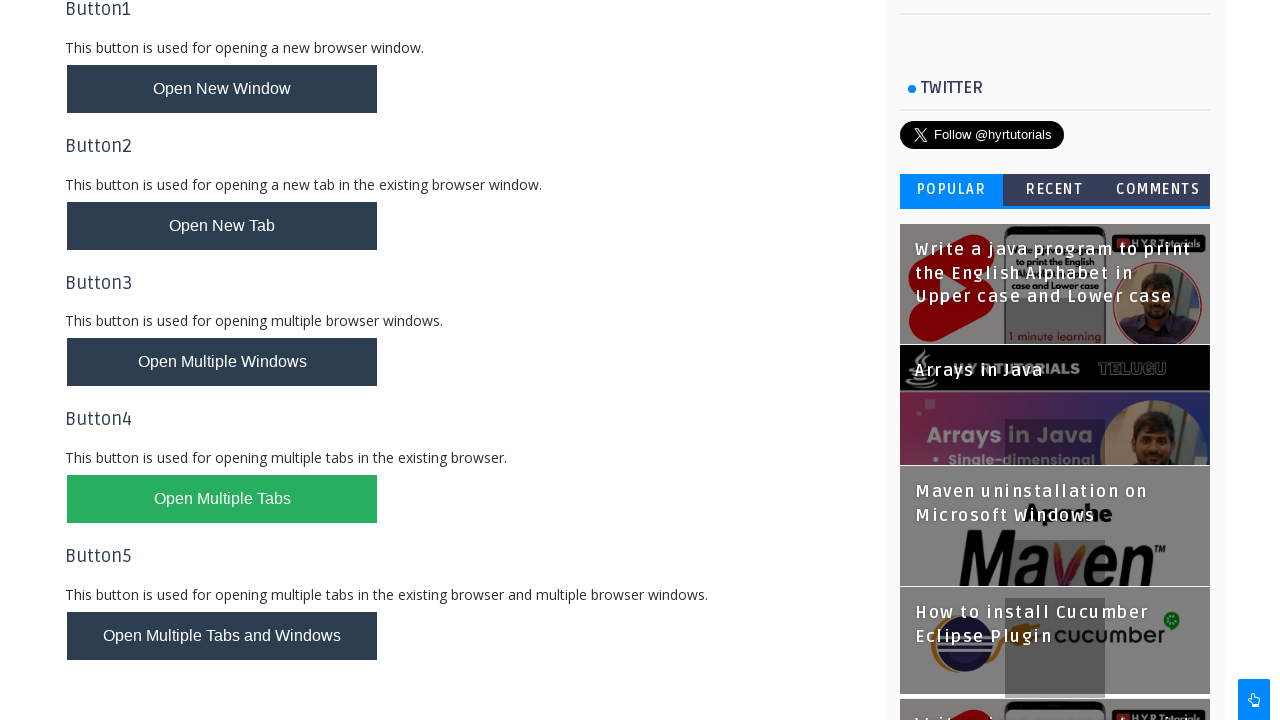

Brought tab to front and verified it loaded correctly
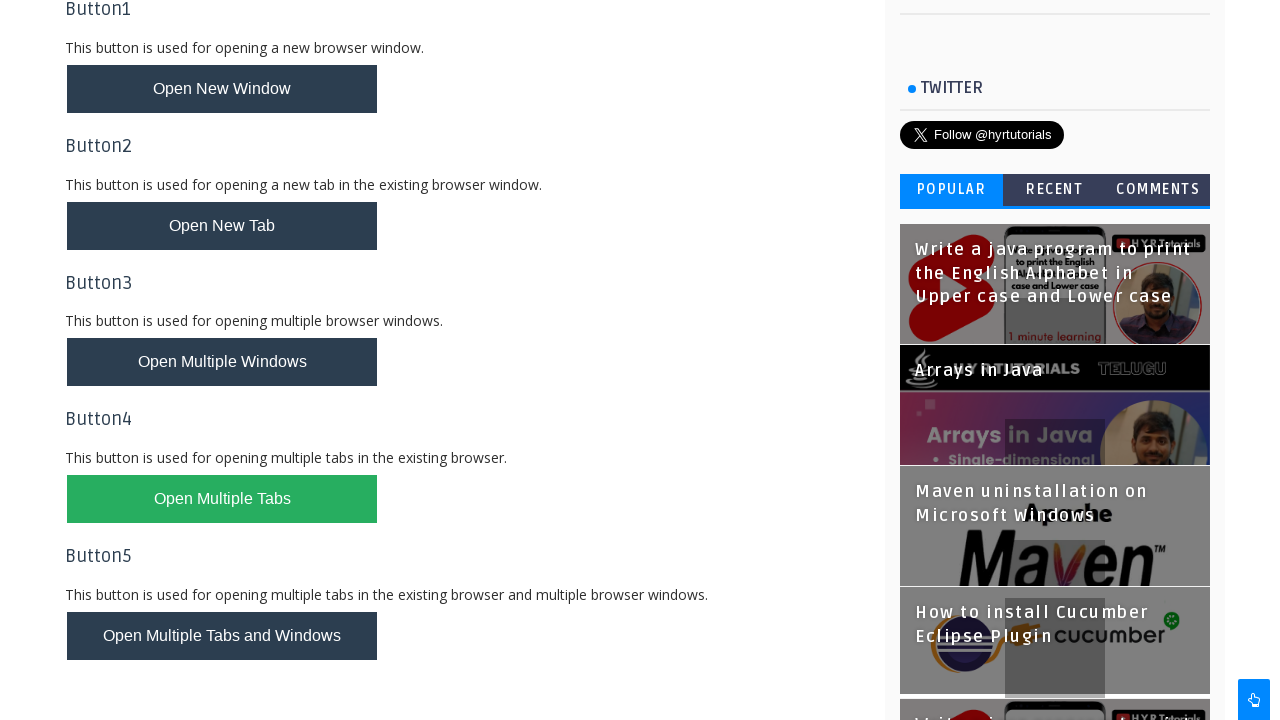

Brought tab to front and verified it loaded correctly
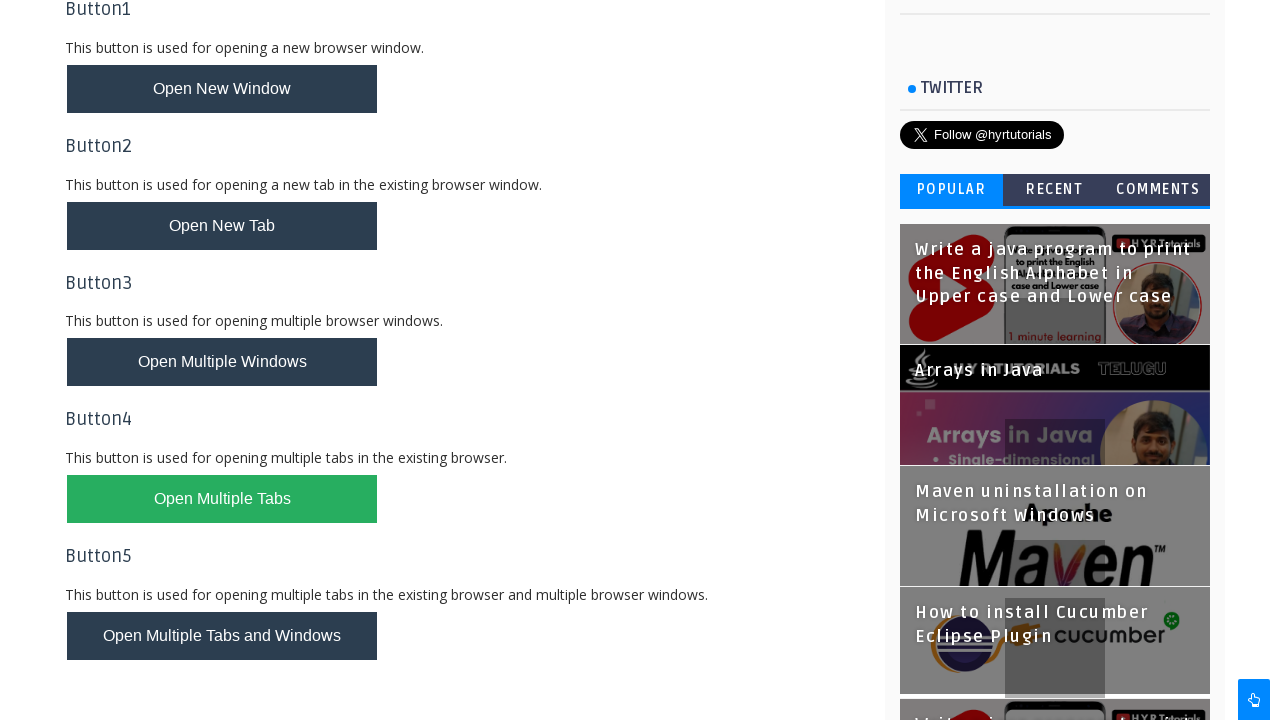

Brought tab to front and verified it loaded correctly
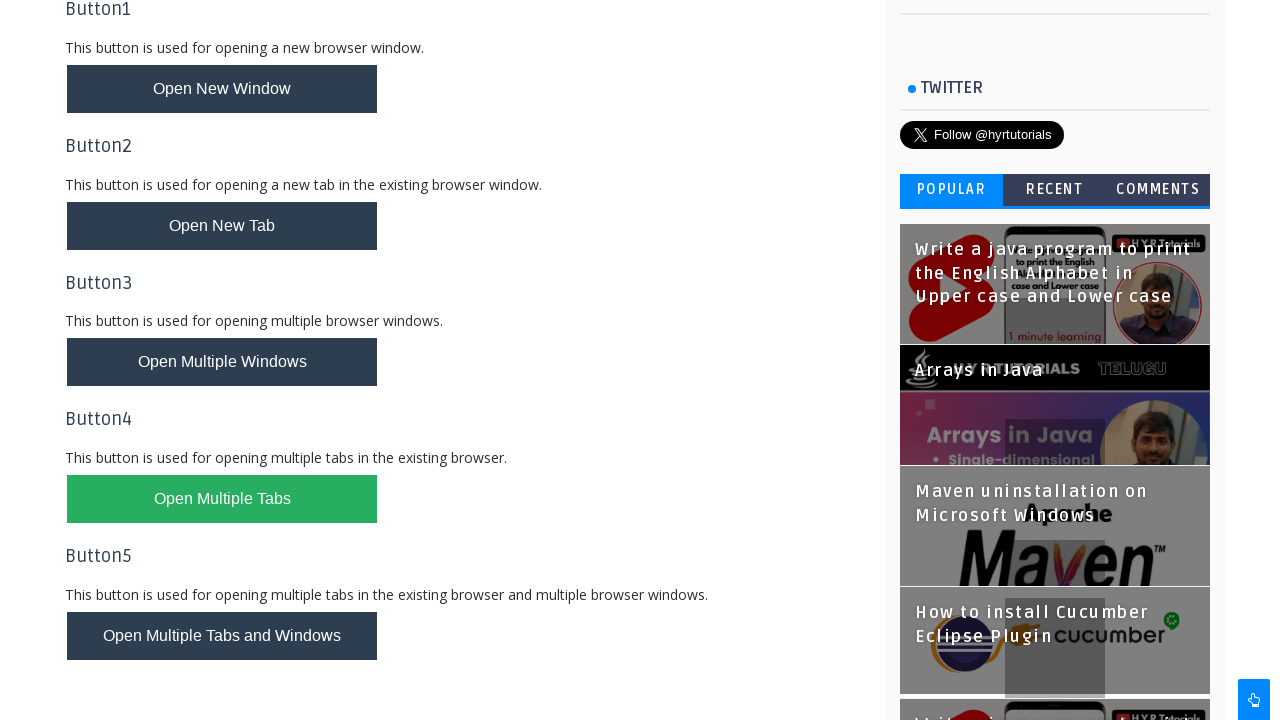

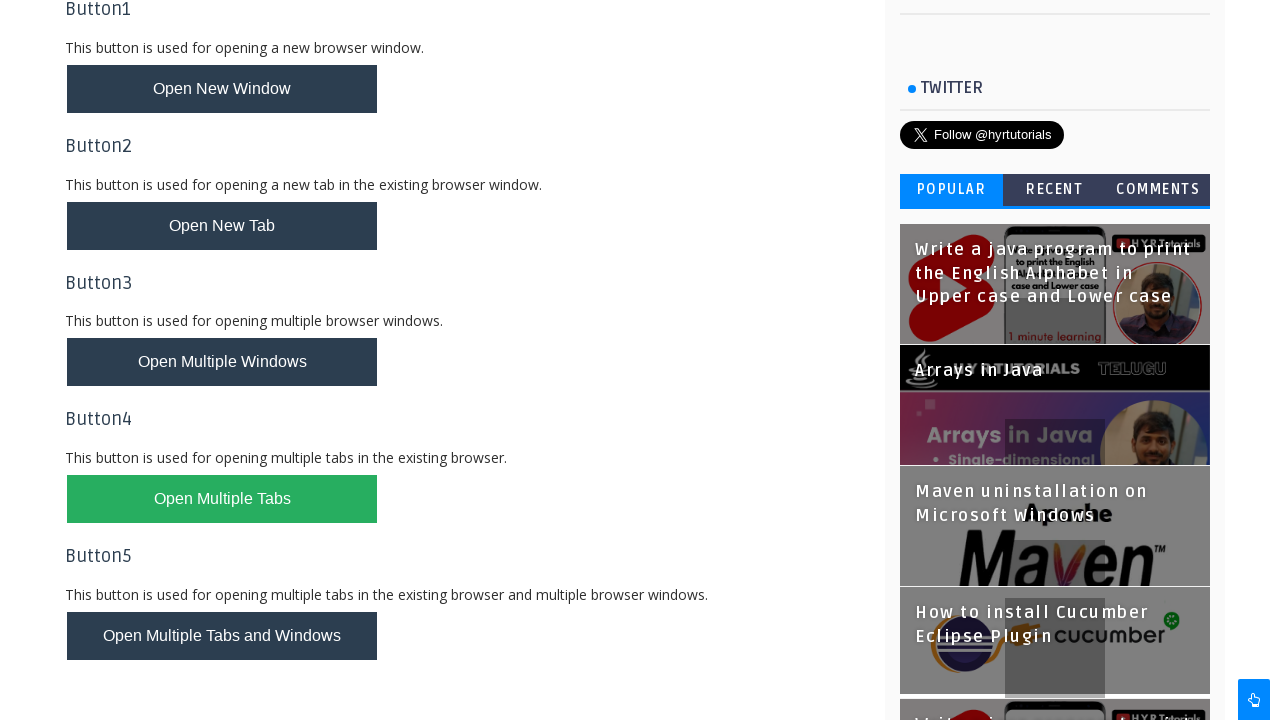